Tests broken images page by checking the response codes of images on the page, excluding the GitHub image

Starting URL: https://the-internet.herokuapp.com

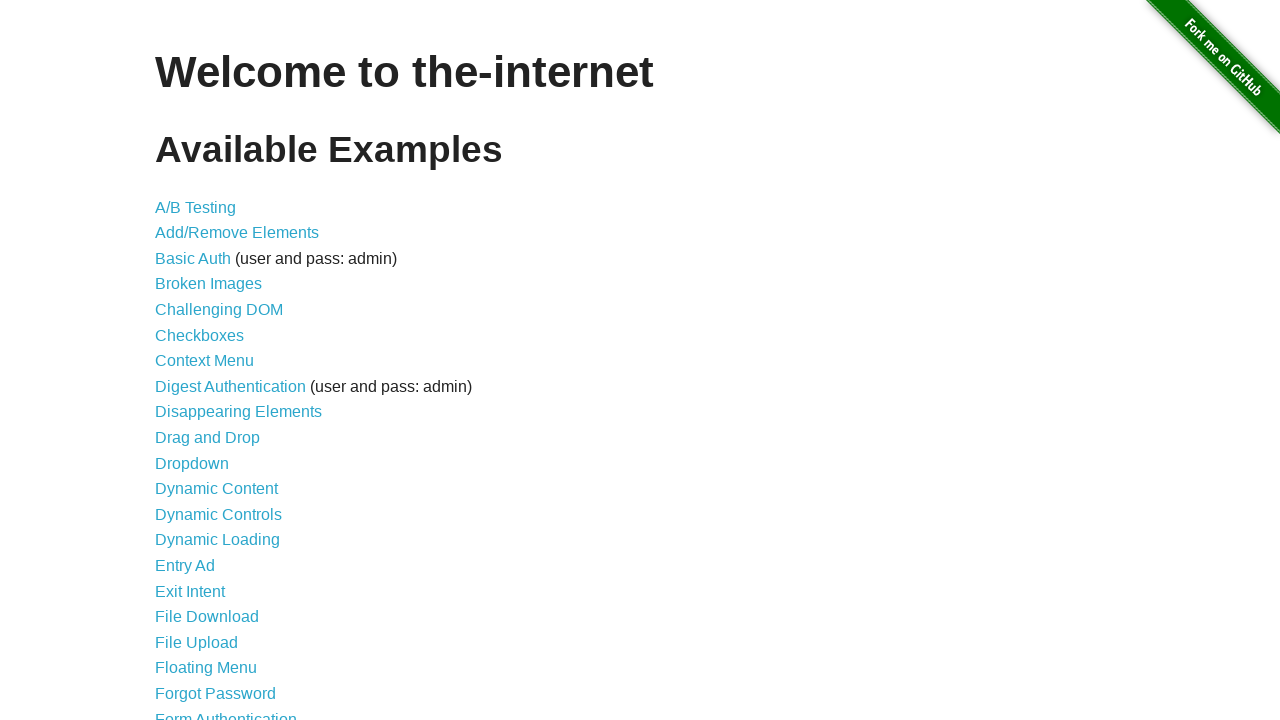

Clicked on Broken Images link at (208, 284) on internal:role=link[name="Broken Images"i]
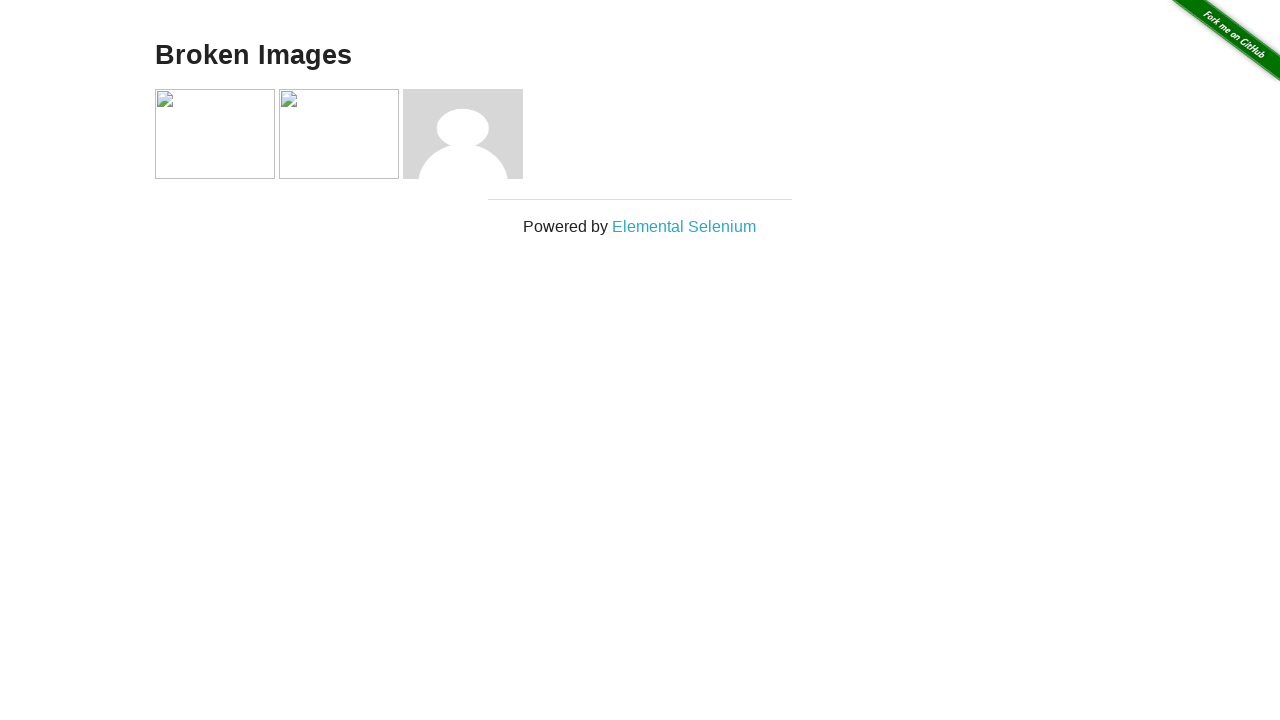

Waited 1 second for page to load
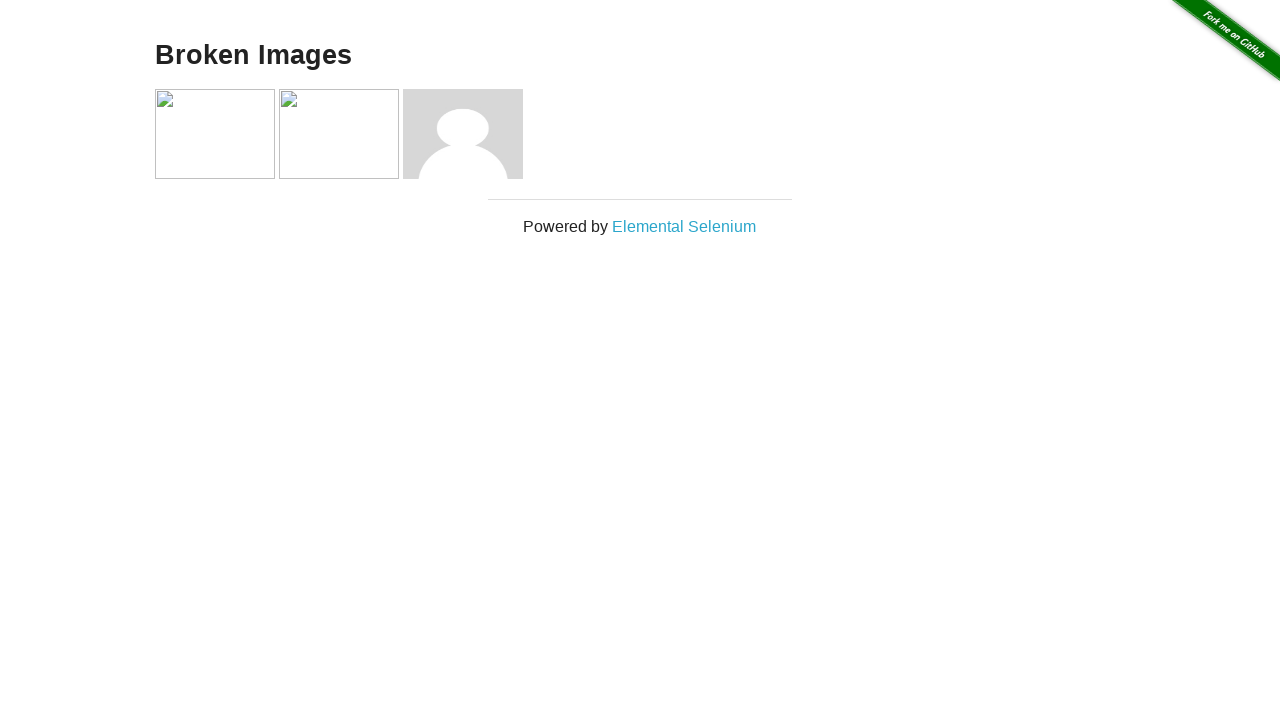

Images loaded on the Broken Images page
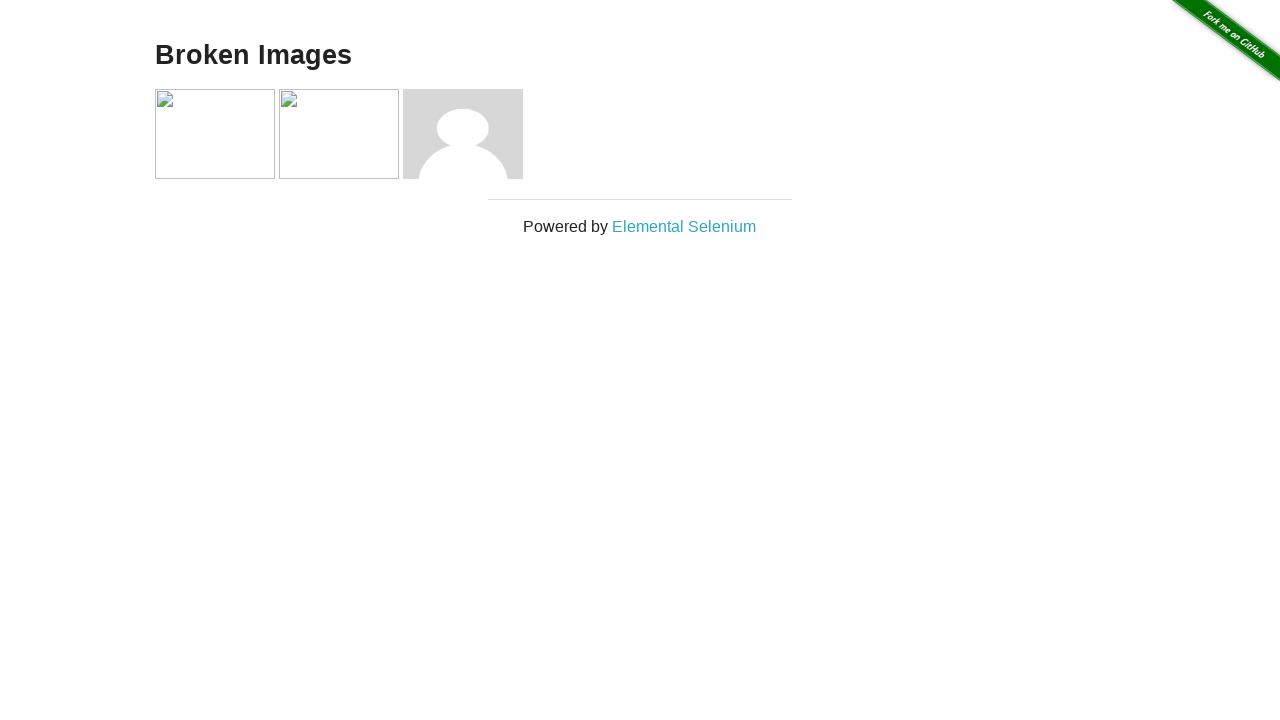

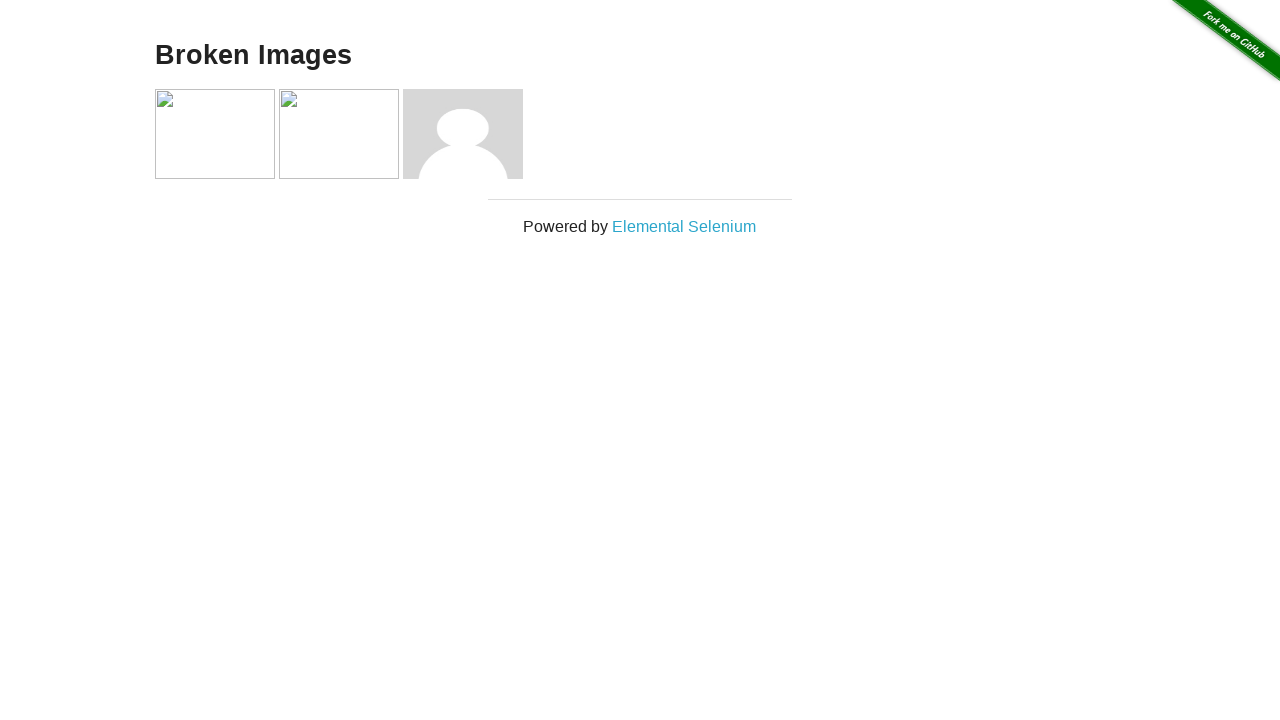